Tests JavaScript prompt alert functionality by clicking the prompt button, entering text into the prompt dialog, accepting it, and verifying the result text is displayed on the page.

Starting URL: https://demoqa.com/alerts

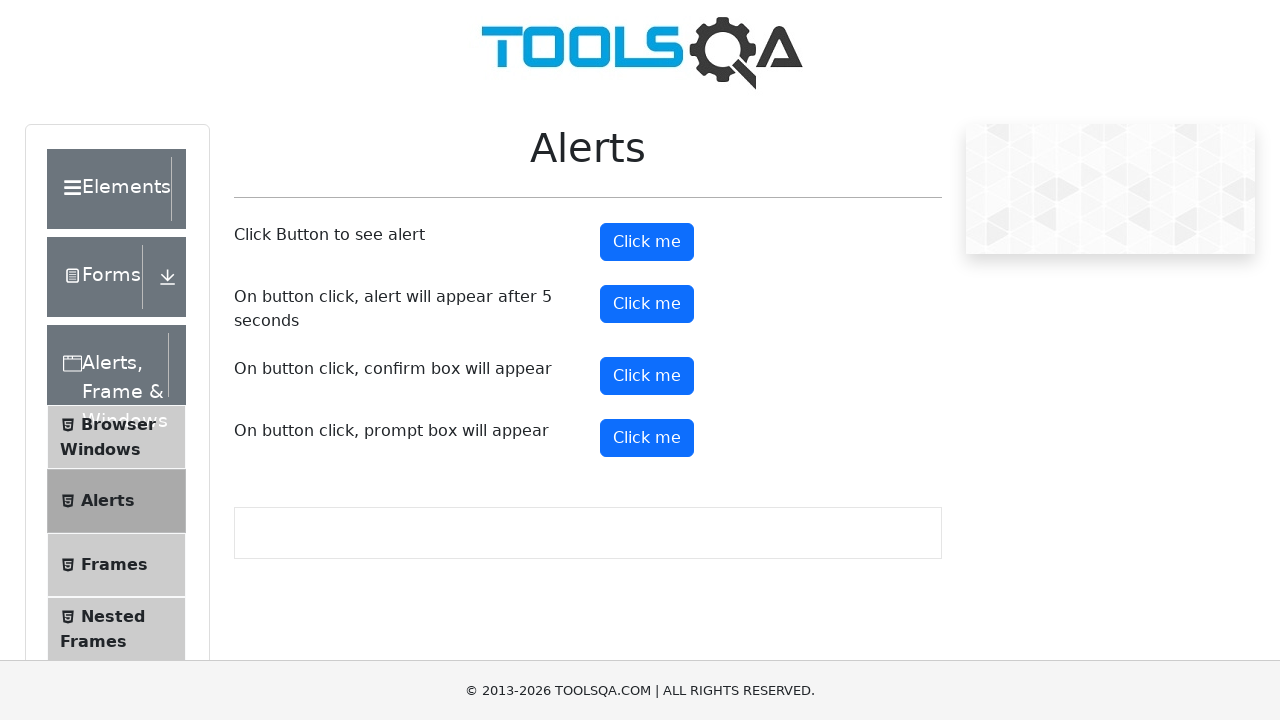

Clicked prompt button to trigger alert dialog at (647, 438) on #promtButton
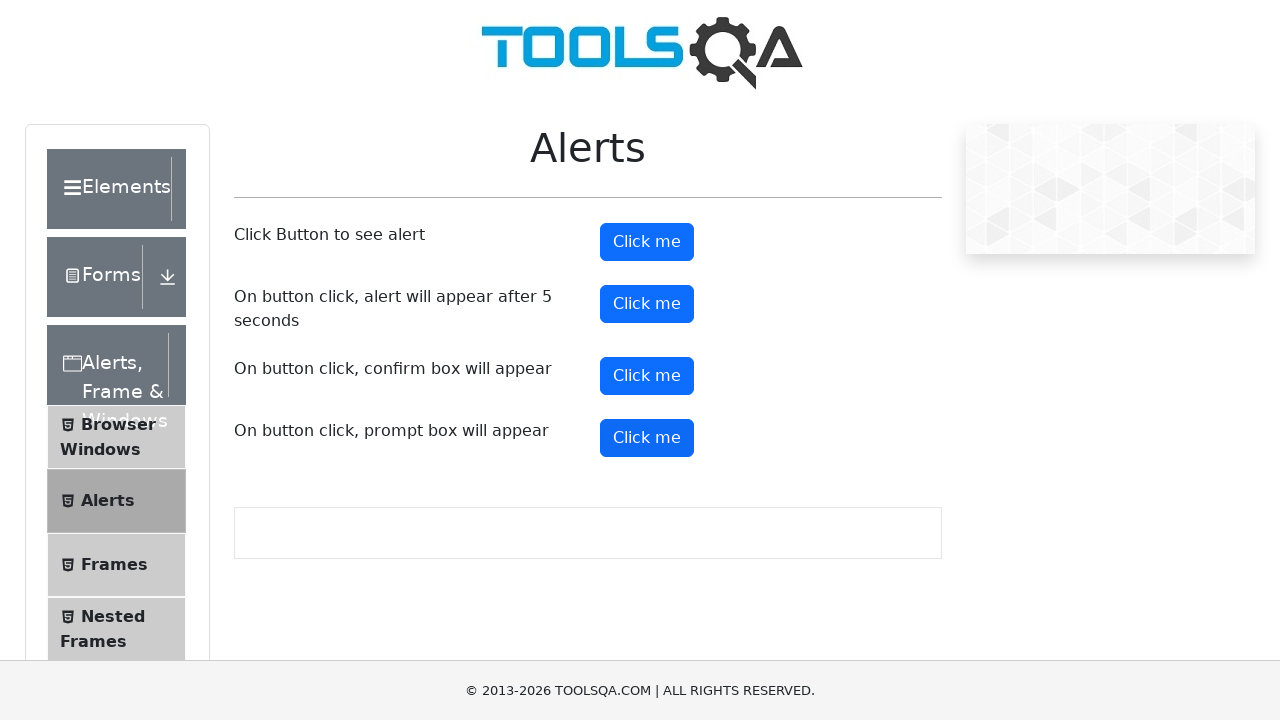

Set up dialog handler to accept prompt with 'Selenium test'
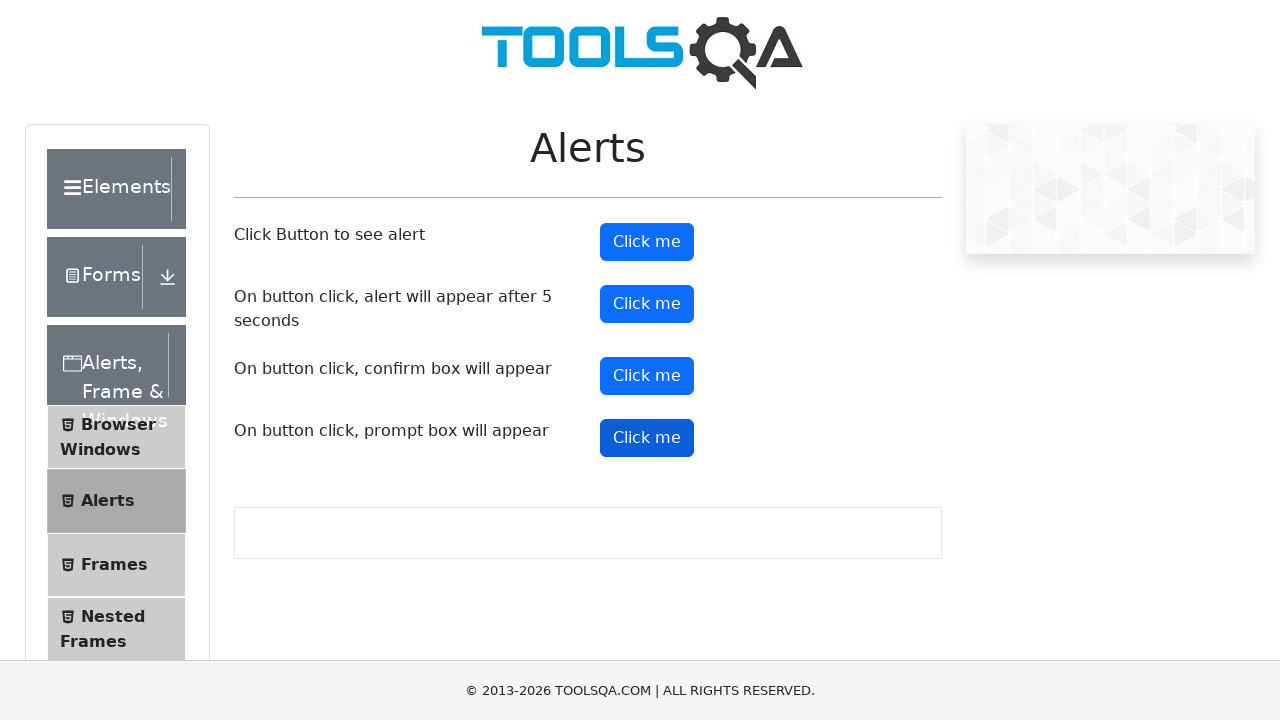

Clicked prompt button again to trigger dialog with handler active at (647, 438) on #promtButton
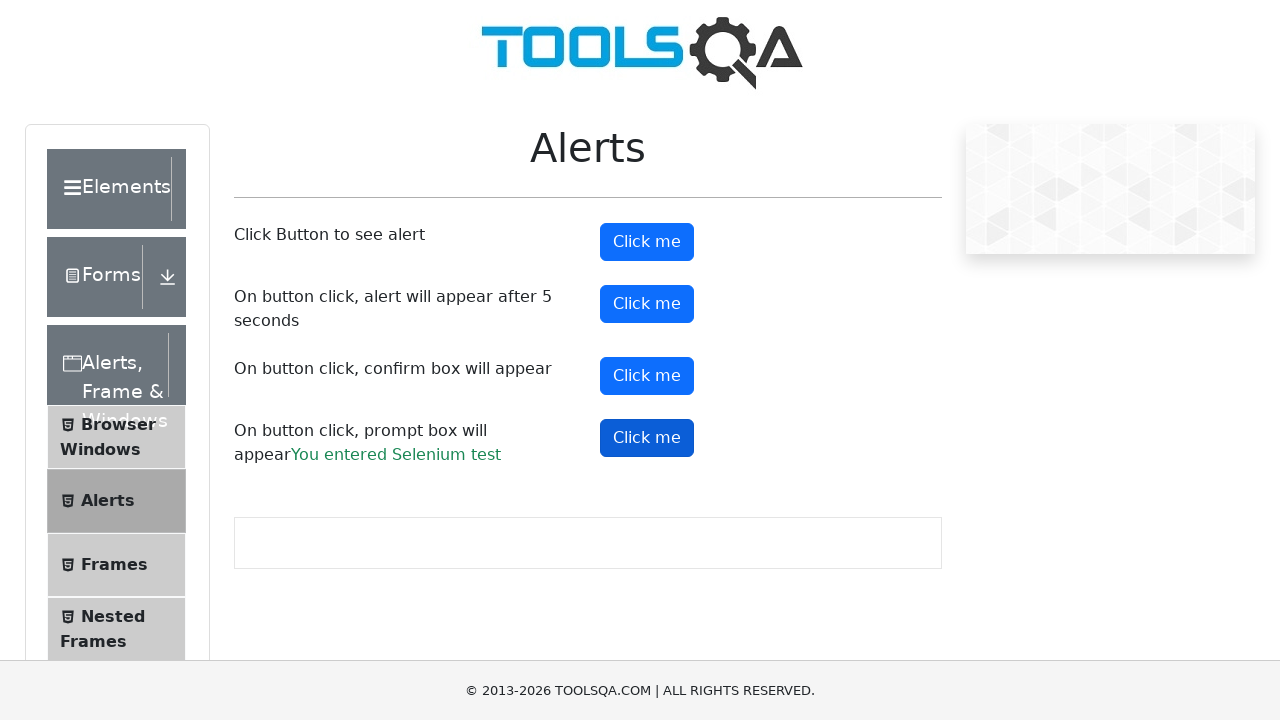

Waited for prompt result element to load
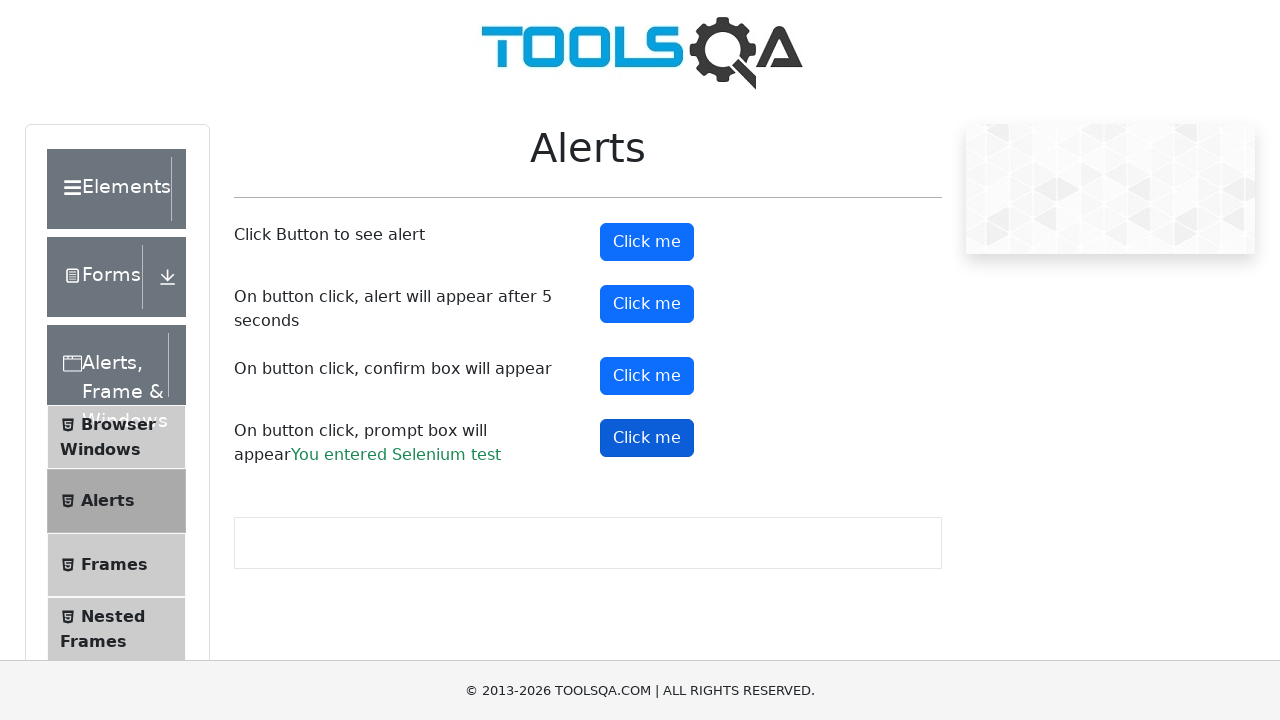

Retrieved prompt result text: You entered Selenium test
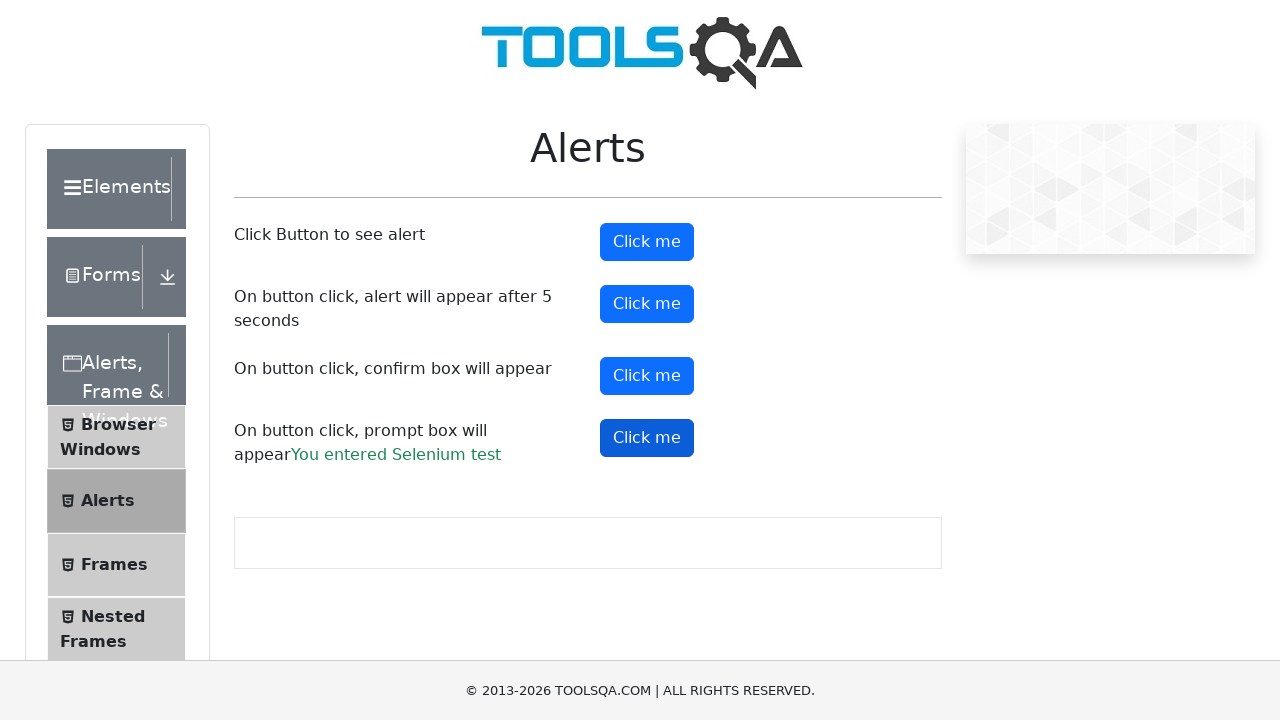

Printed prompt result text to console
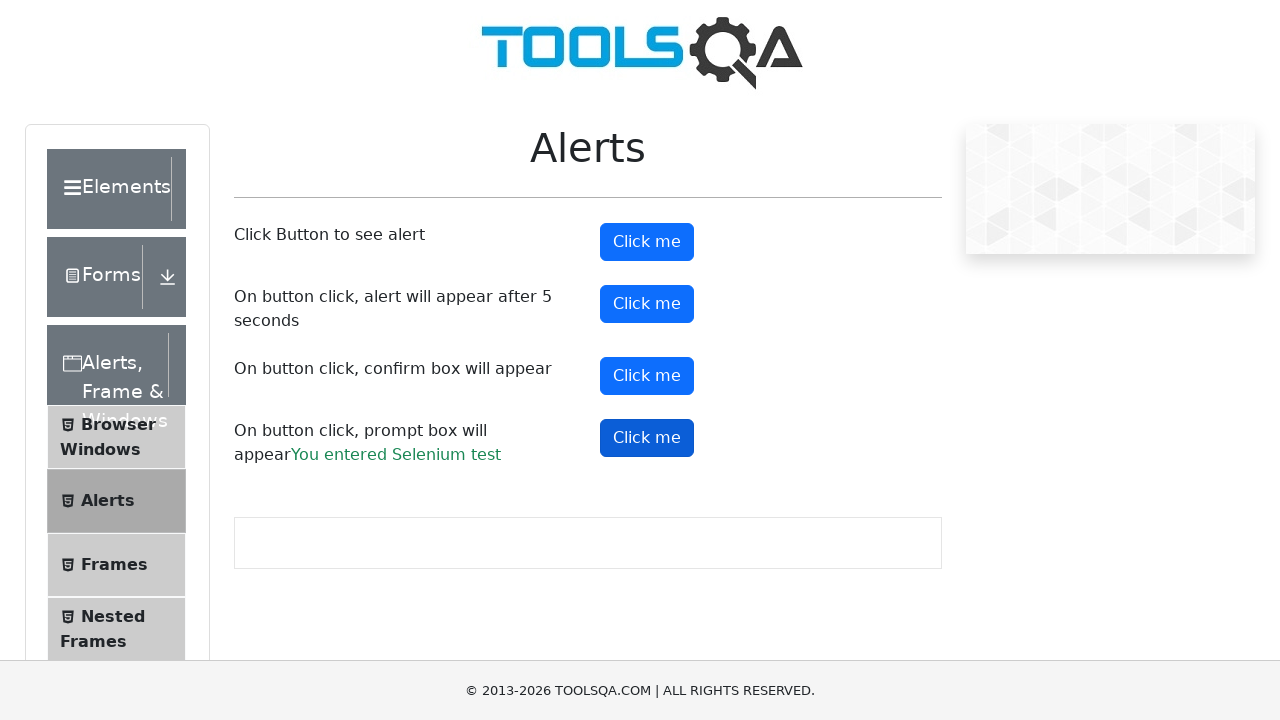

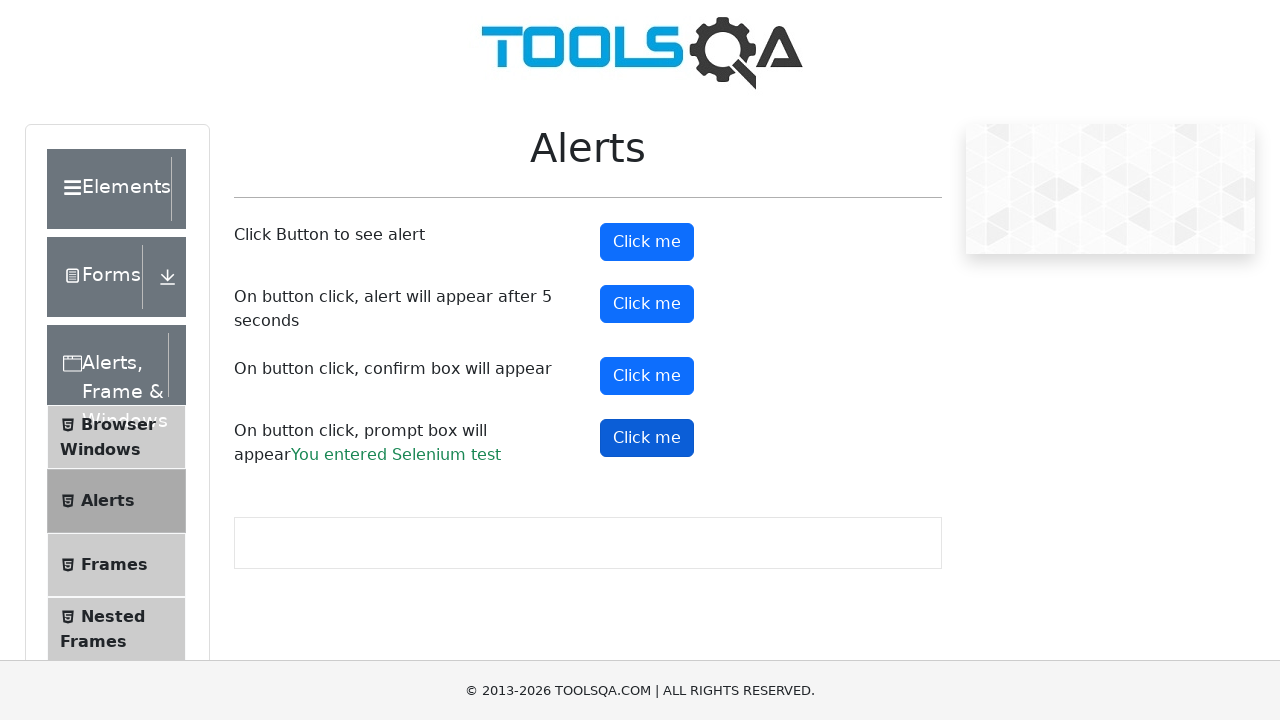